Navigates to a page, clicks a mathematically calculated link, fills out a form with first name, last name, city, and country, then submits it

Starting URL: http://suninjuly.github.io/find_link_text

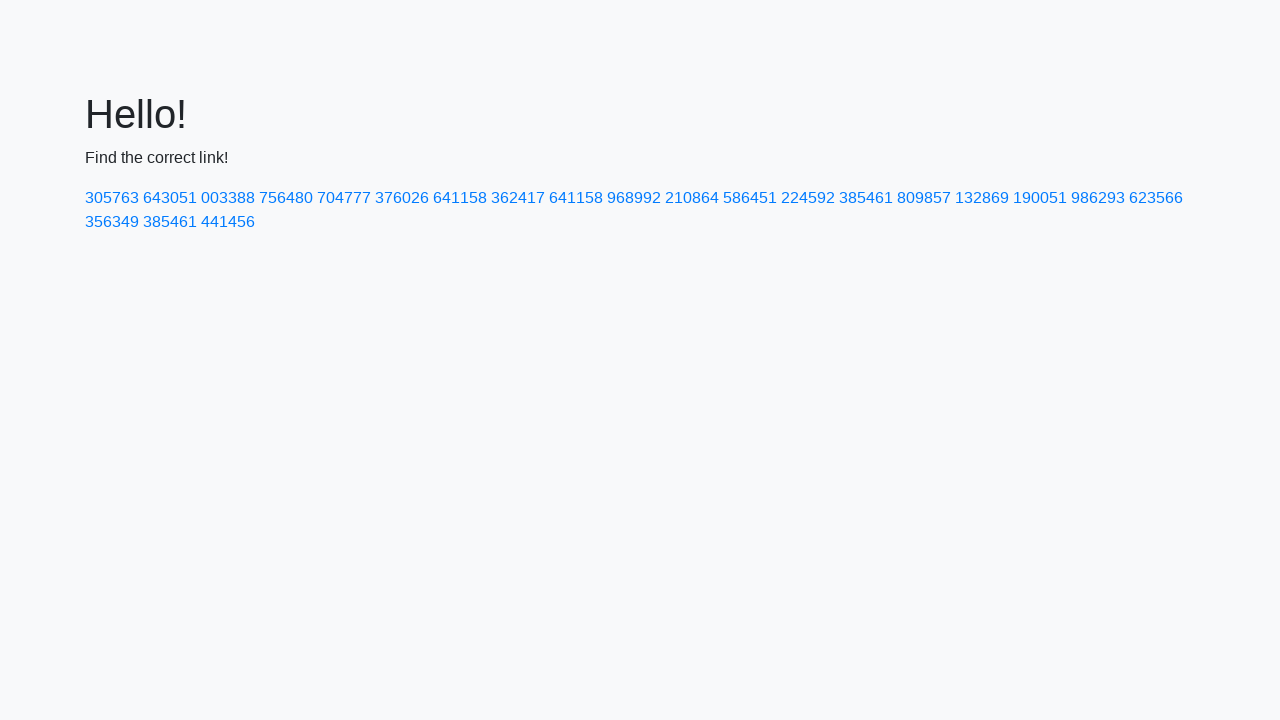

Clicked link with mathematically calculated text '224592' at (808, 198) on a:text('224592')
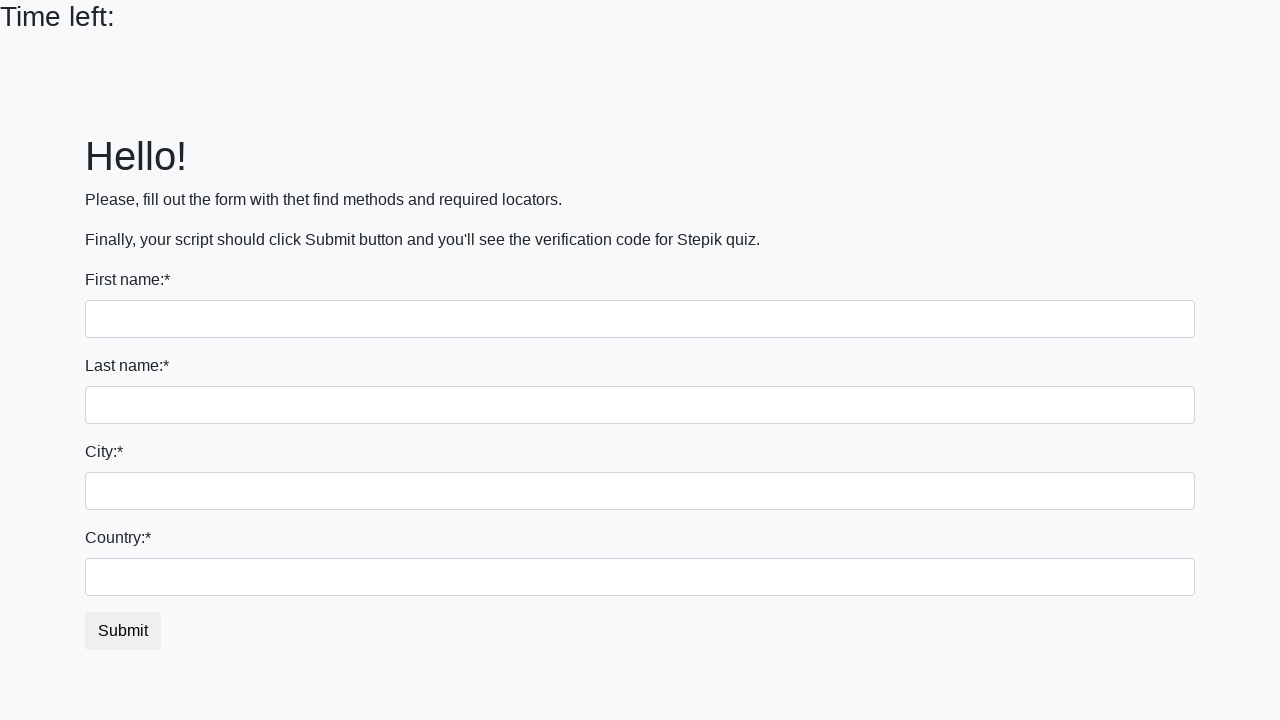

Filled first name field with 'Ivan' on input:first-of-type
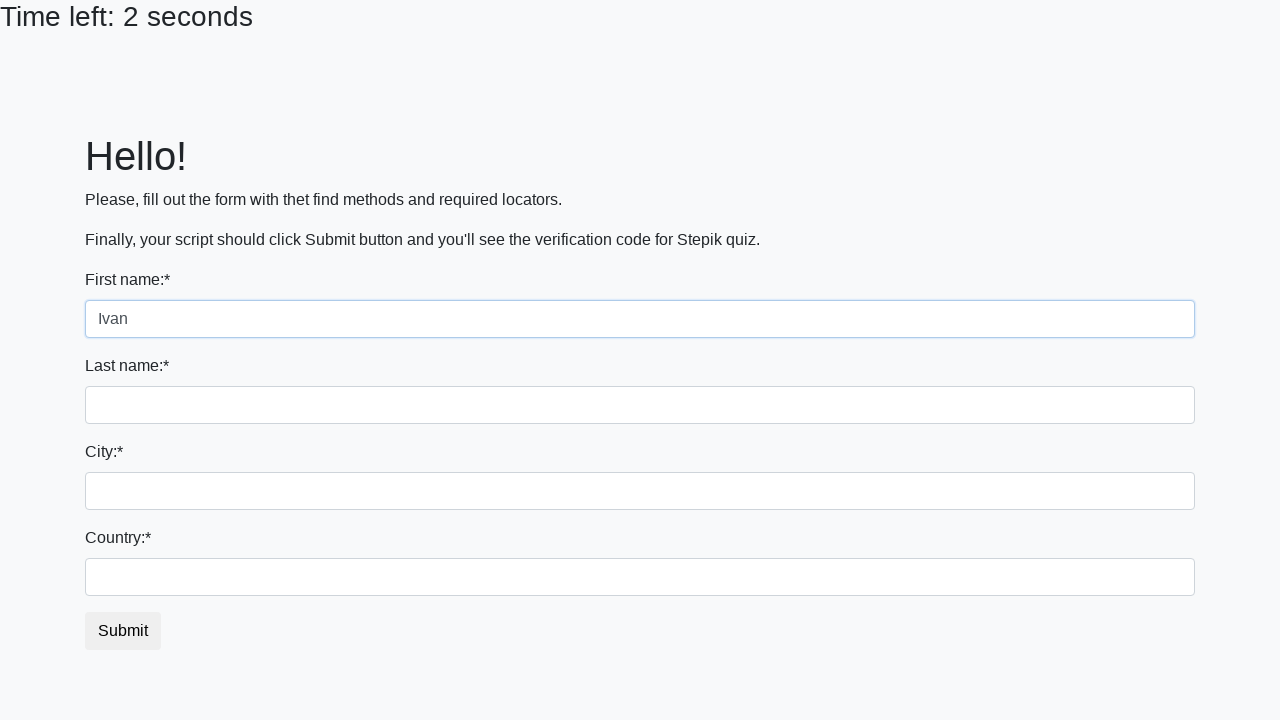

Filled last name field with 'Petrov' on input[name='last_name']
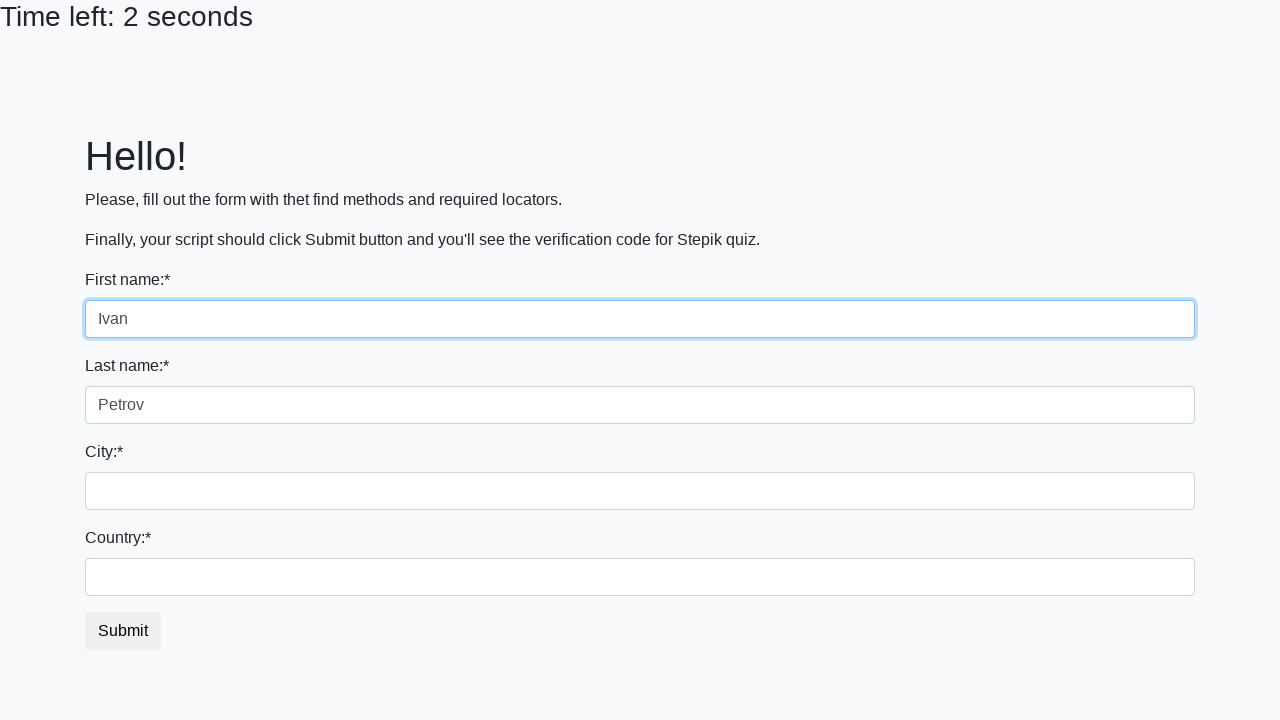

Filled city field with 'Smolensk' on input.city
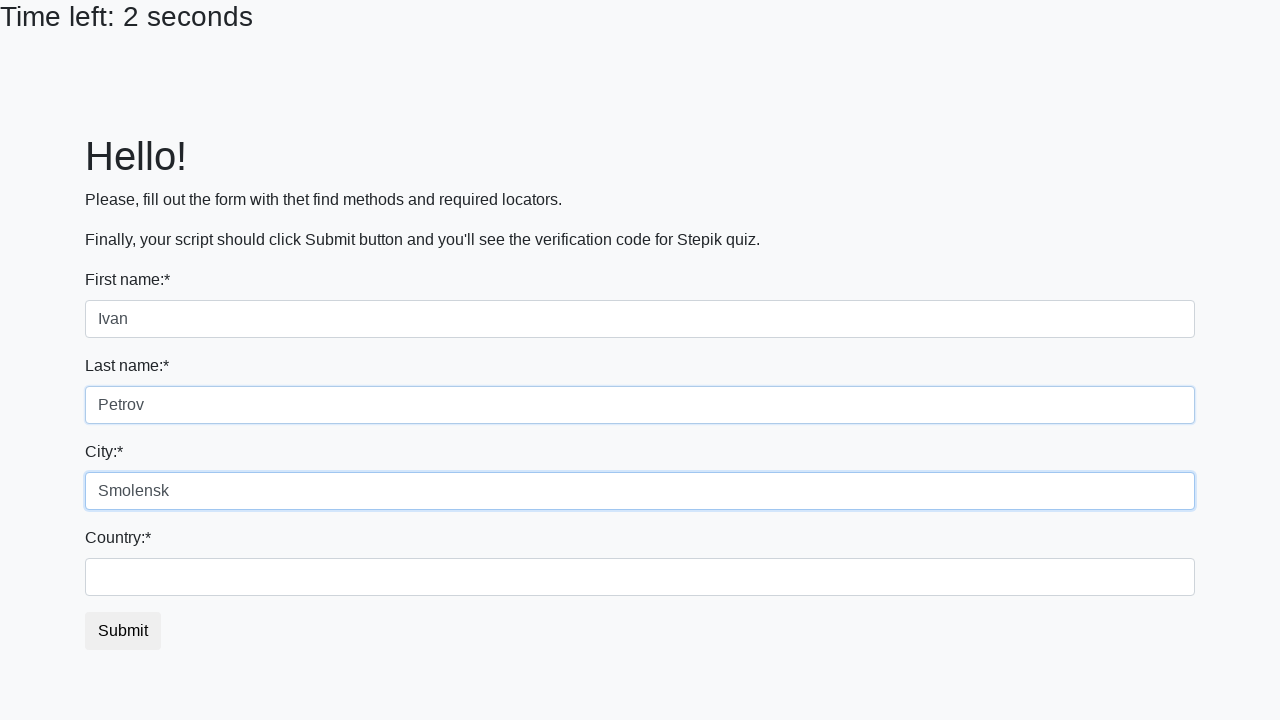

Filled country field with 'Russia' on input#country
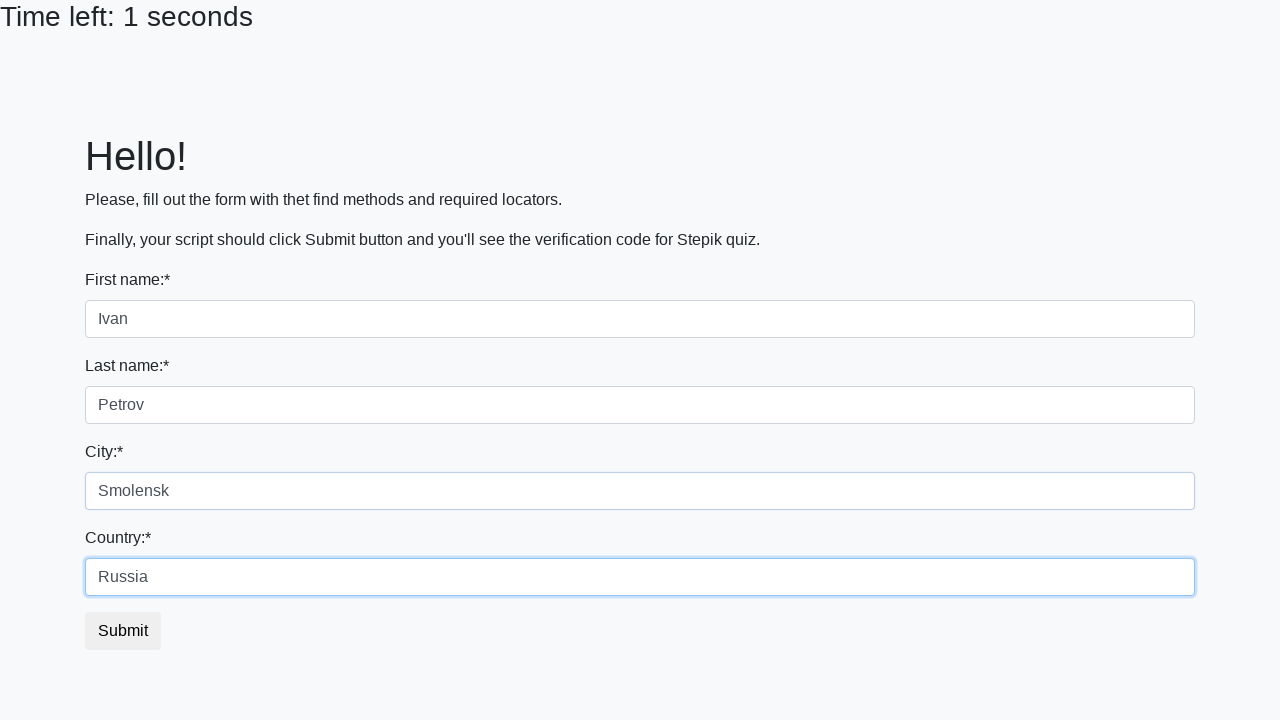

Clicked submit button to submit the form at (123, 631) on button.btn
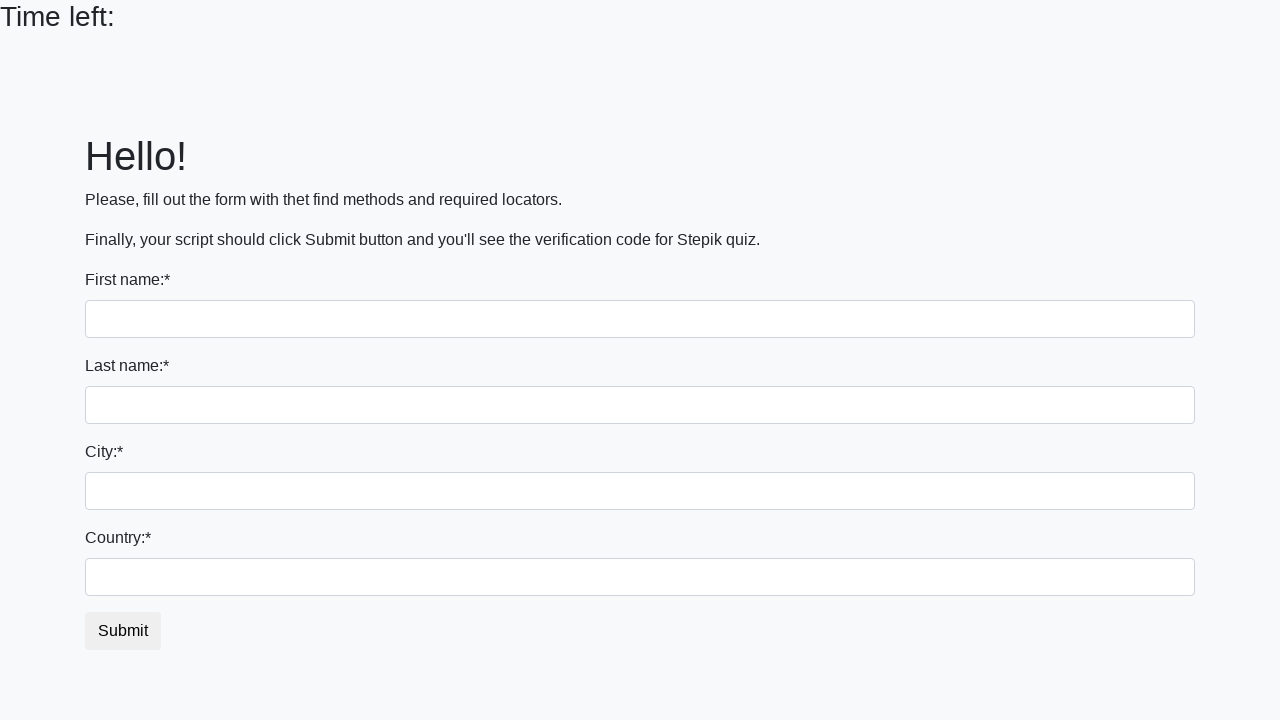

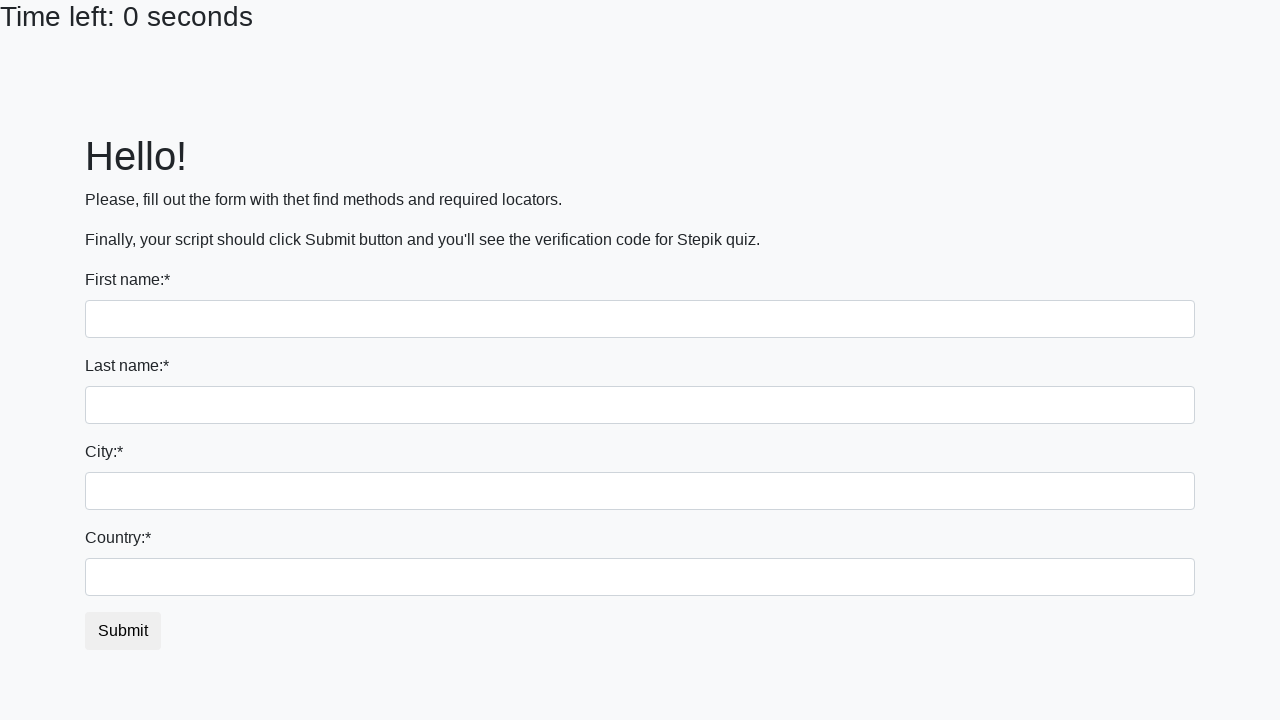